Clicks on demo site link and verifies navigation to demoqa.com in new tab

Starting URL: https://www.toolsqa.com/selenium-training/

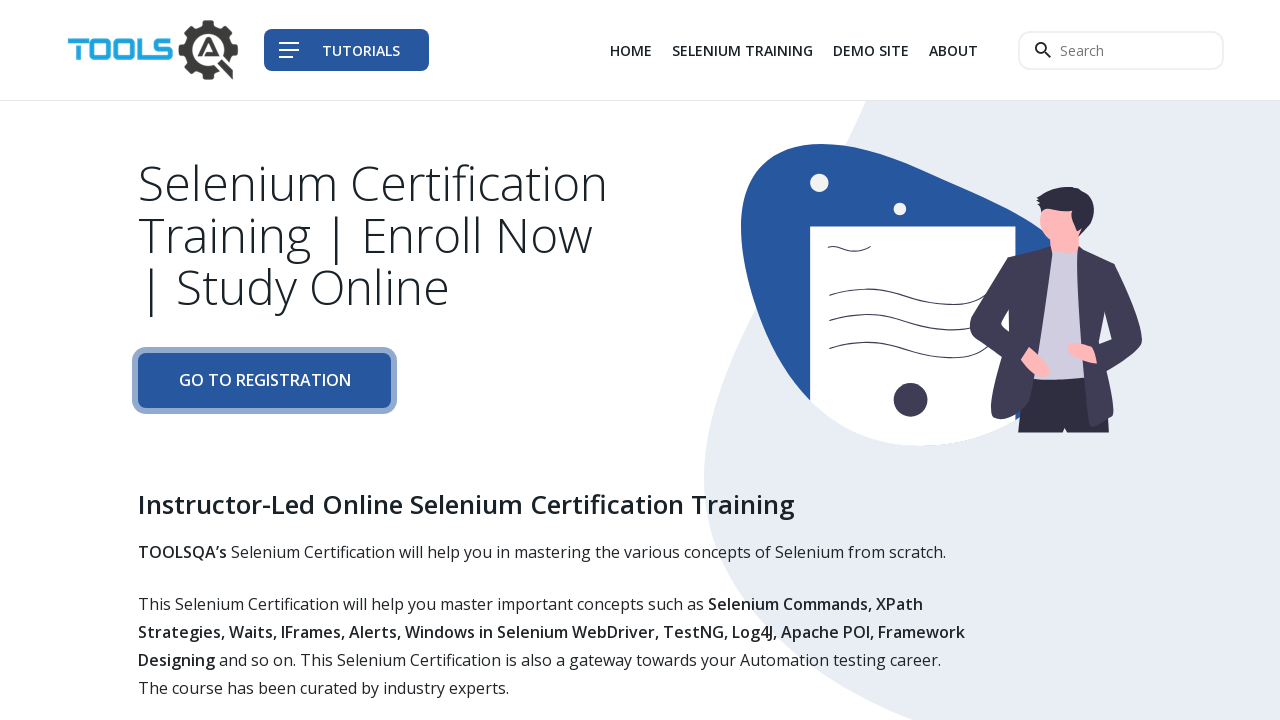

Clicked demo site link (3rd navigation item) to open demoqa.com in new tab at (871, 50) on div.col-auto li:nth-child(3) a
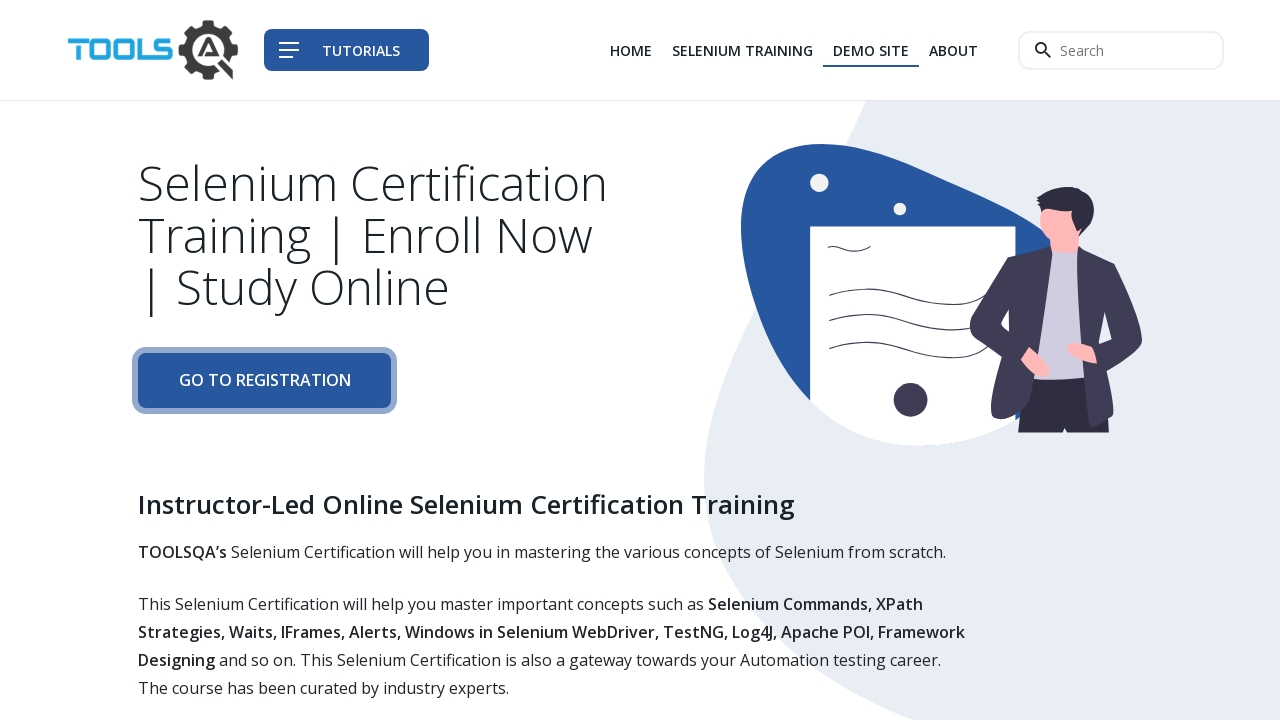

Captured new page object from context
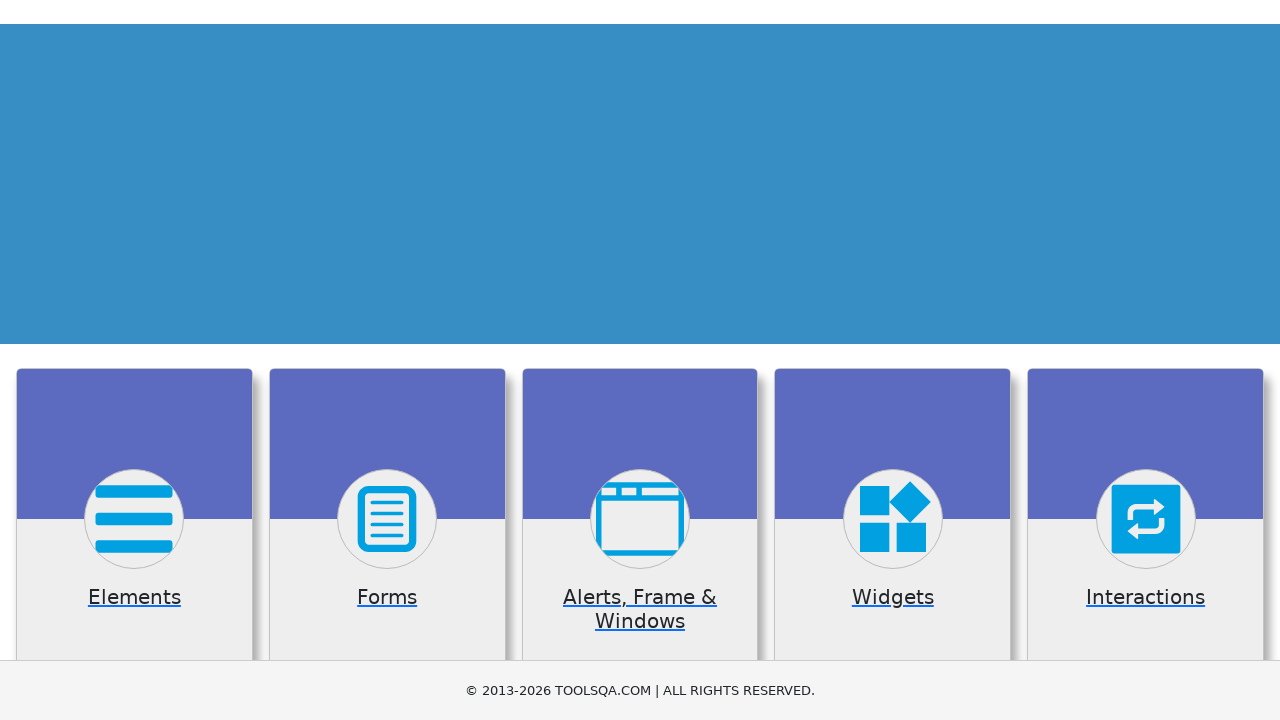

New page loaded completely
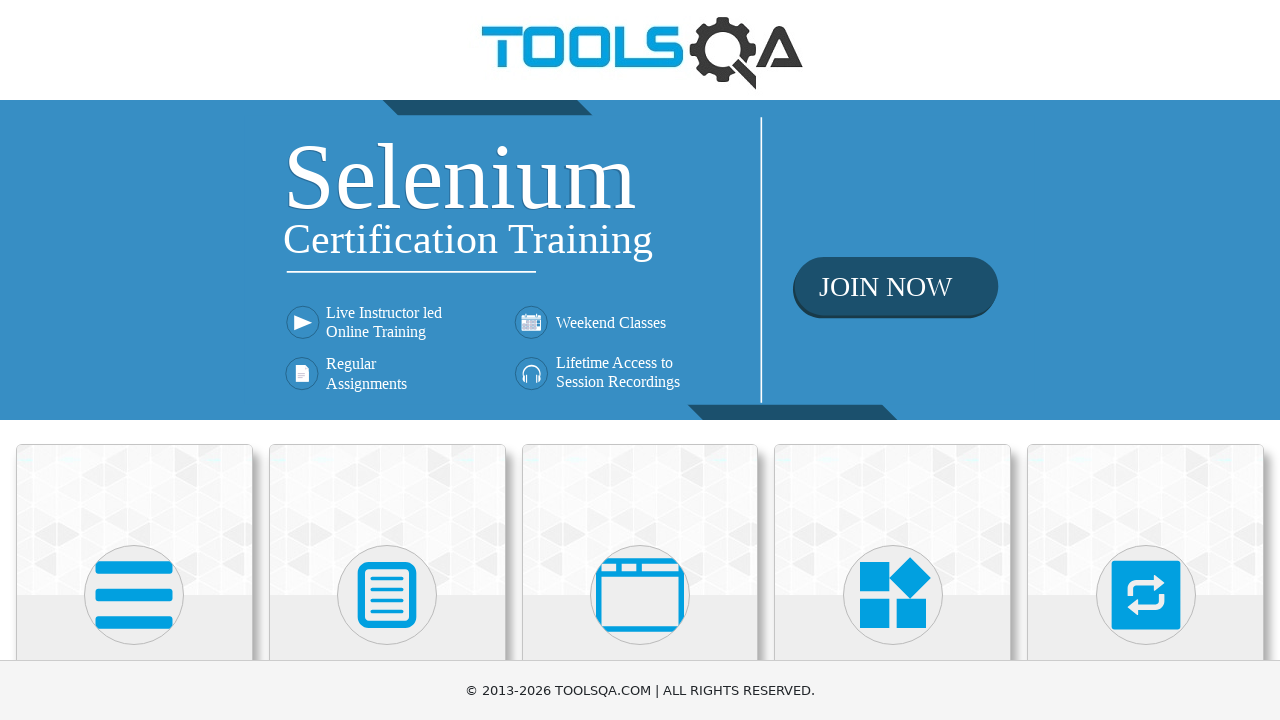

Verified navigation to https://demoqa.com/ in new tab
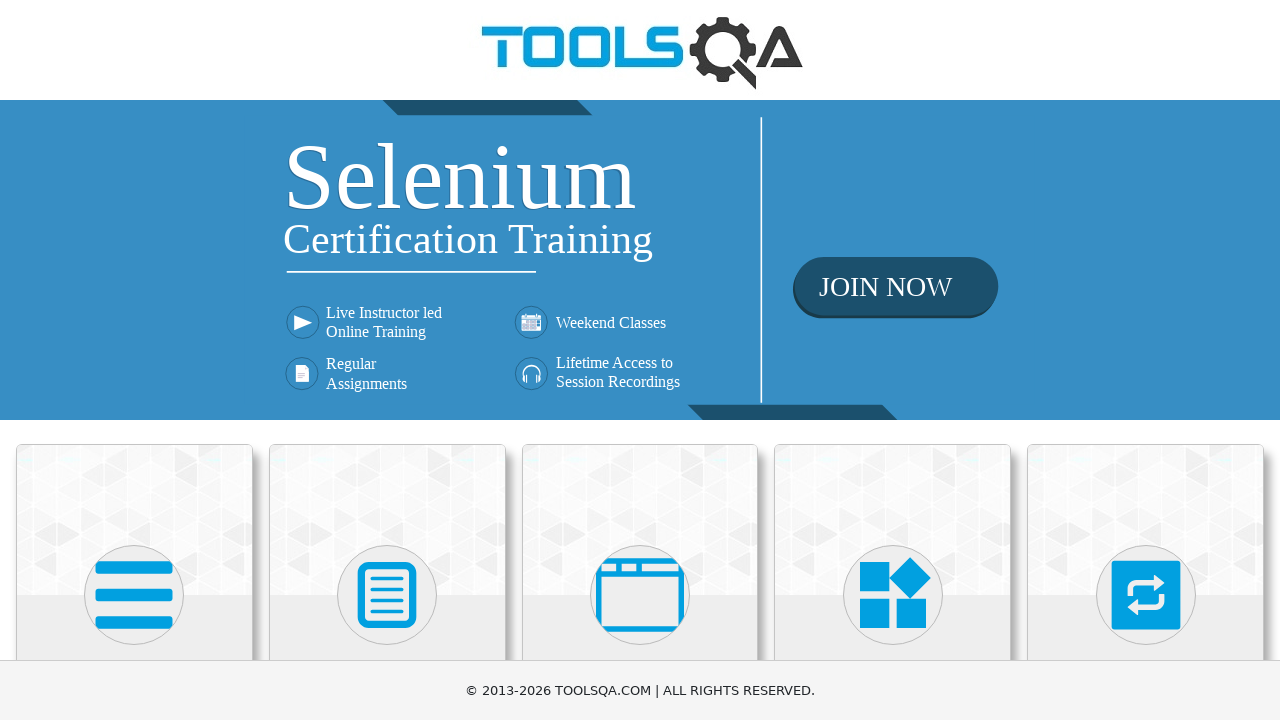

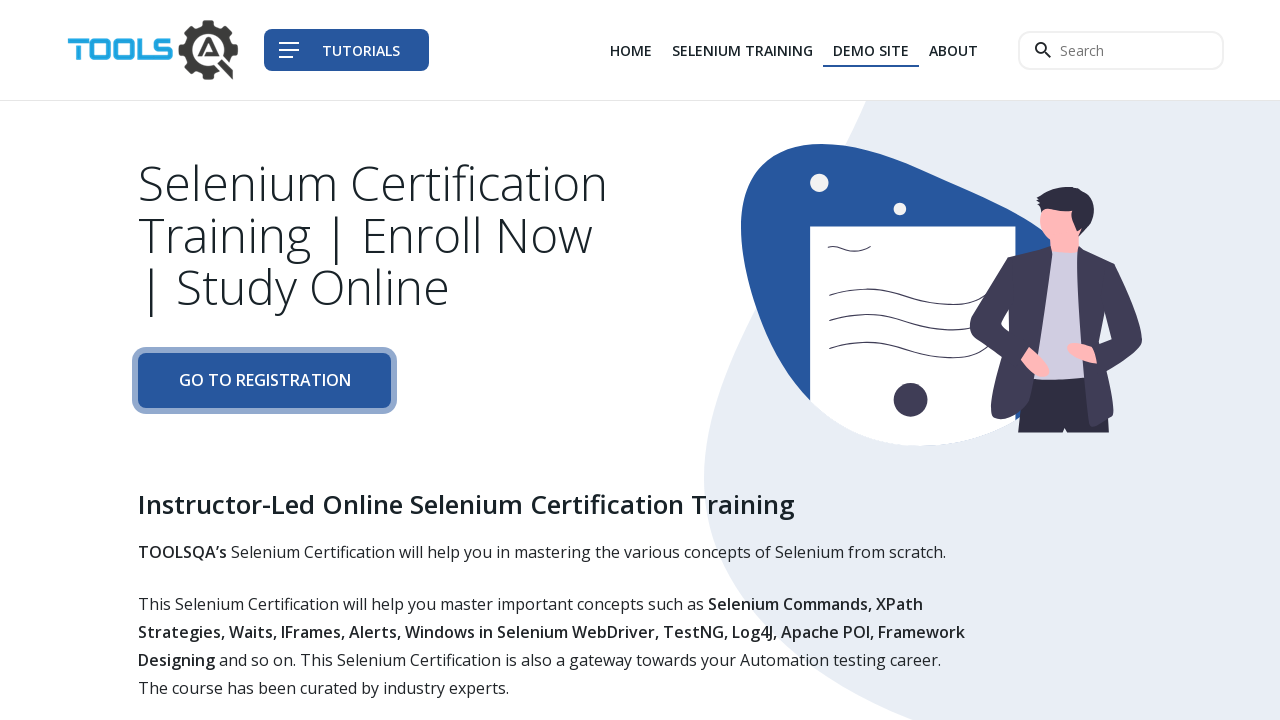